Tests that clicking clear completed removes all completed items from the list

Starting URL: https://demo.playwright.dev/todomvc

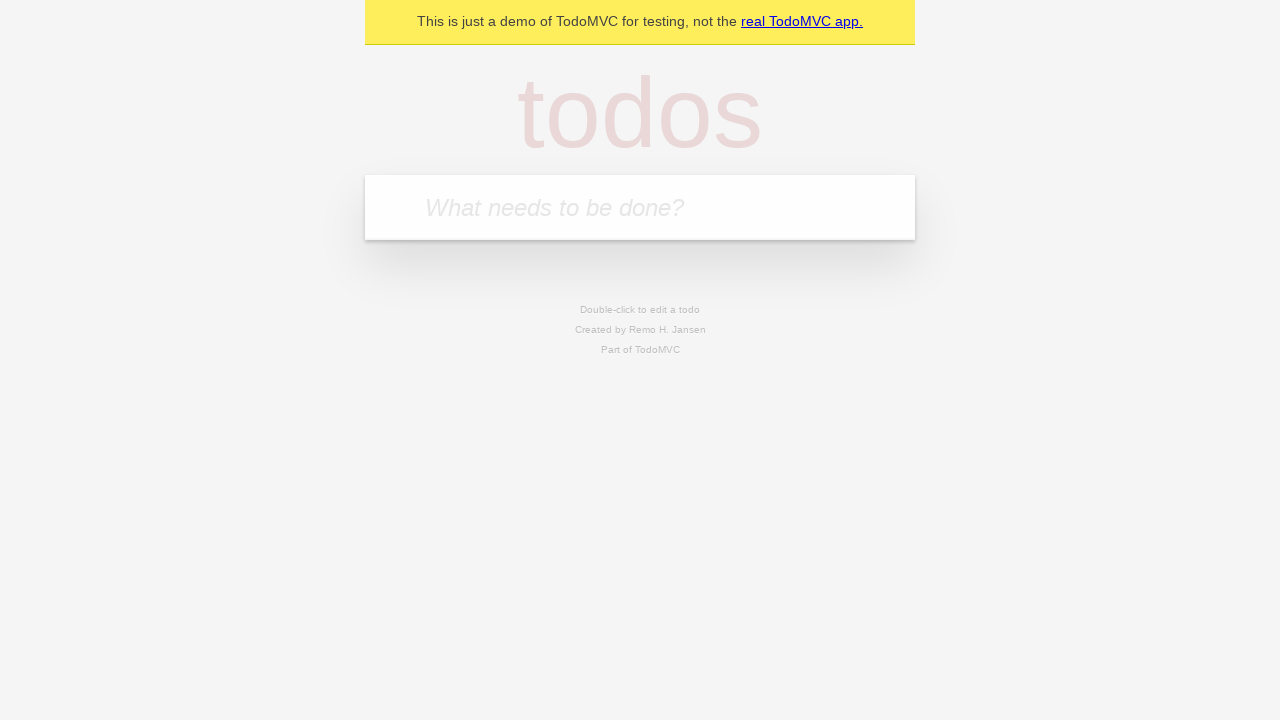

Filled first todo item with 'buy some cheese' on .new-todo
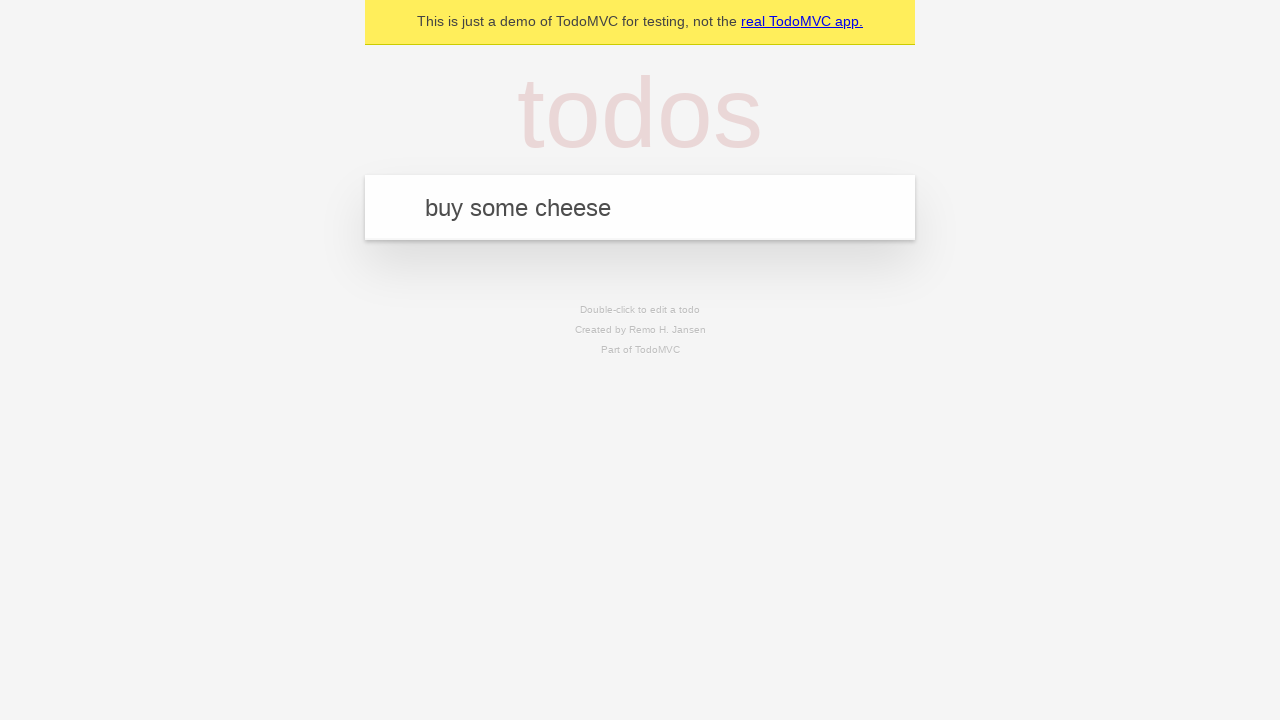

Pressed Enter to add first todo item on .new-todo
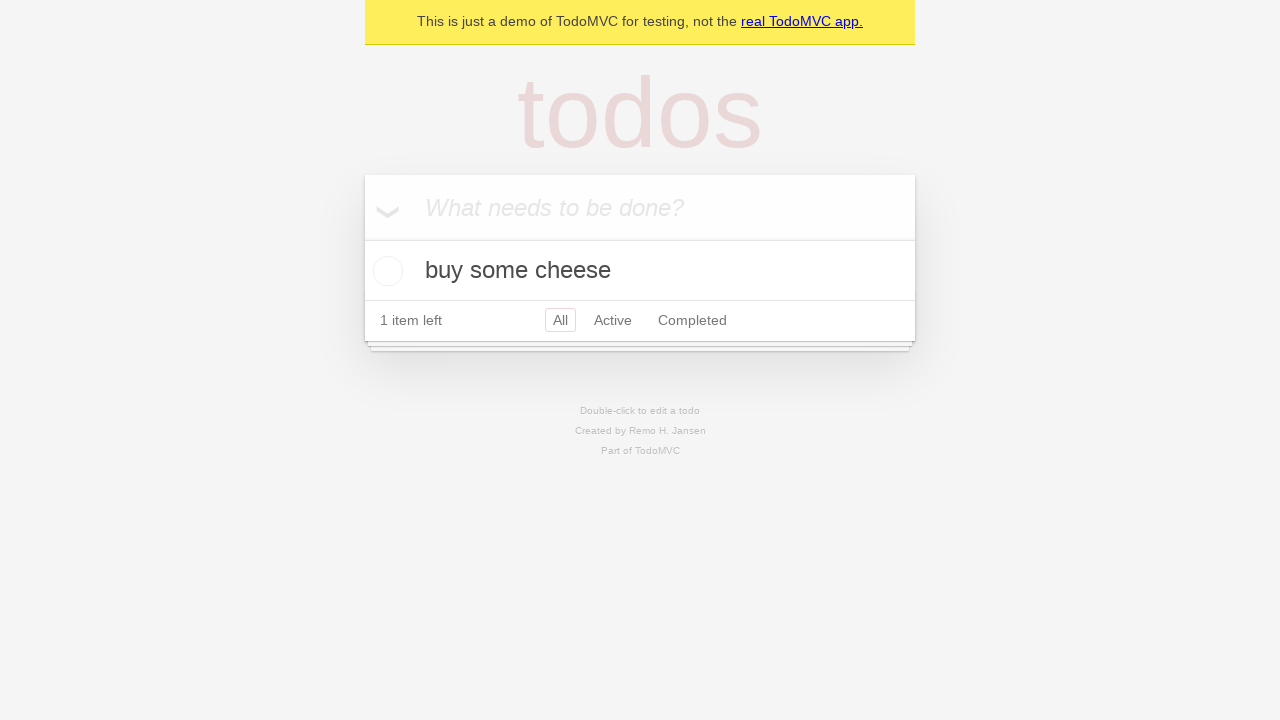

Filled second todo item with 'feed the cat' on .new-todo
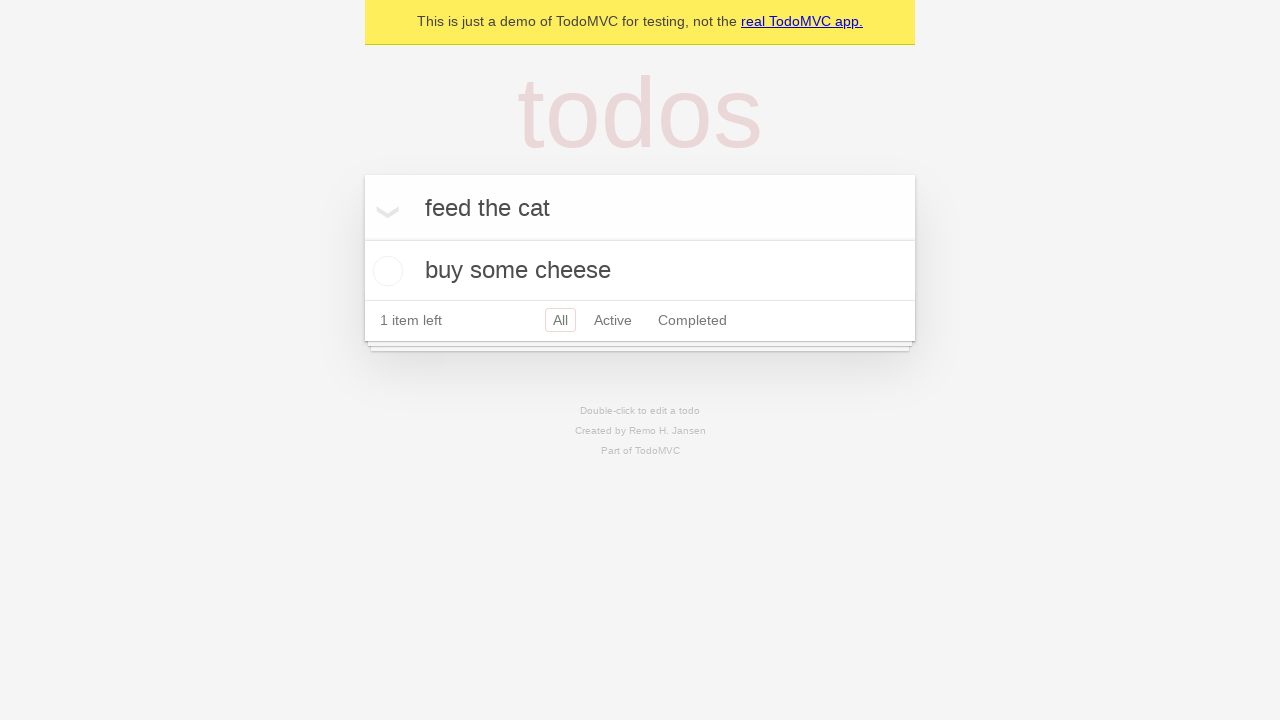

Pressed Enter to add second todo item on .new-todo
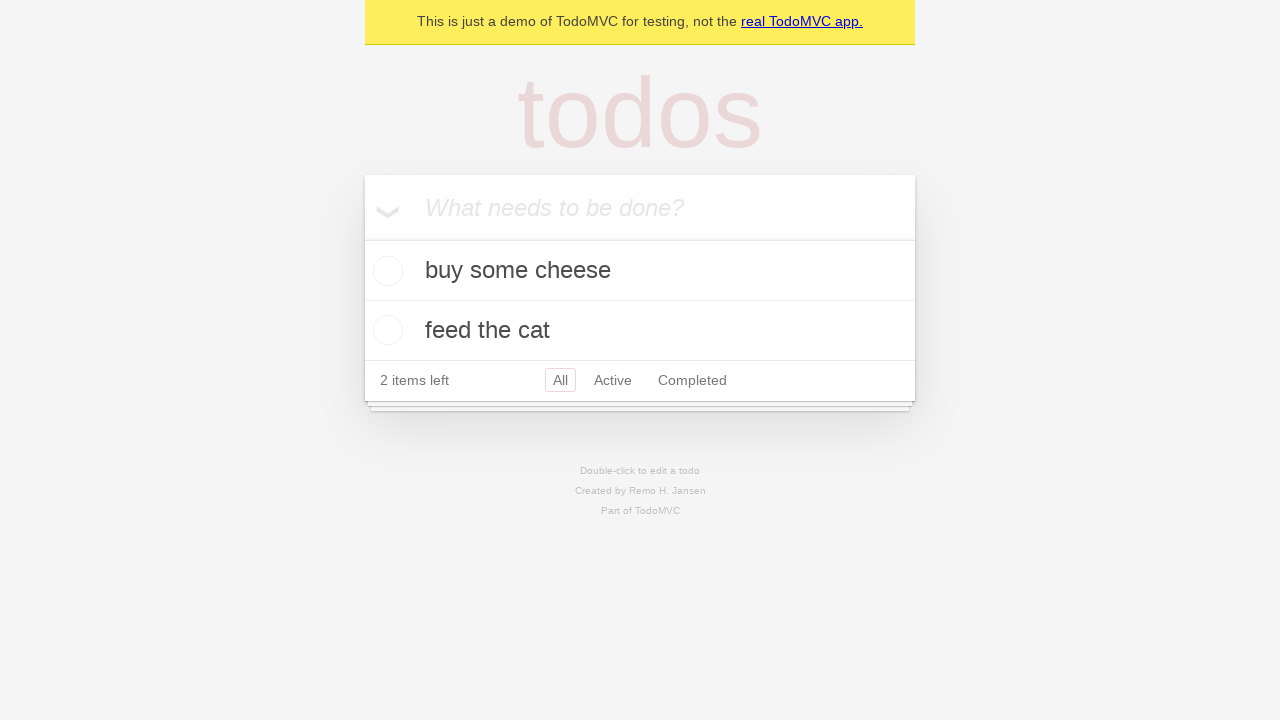

Filled third todo item with 'book a doctors appointment' on .new-todo
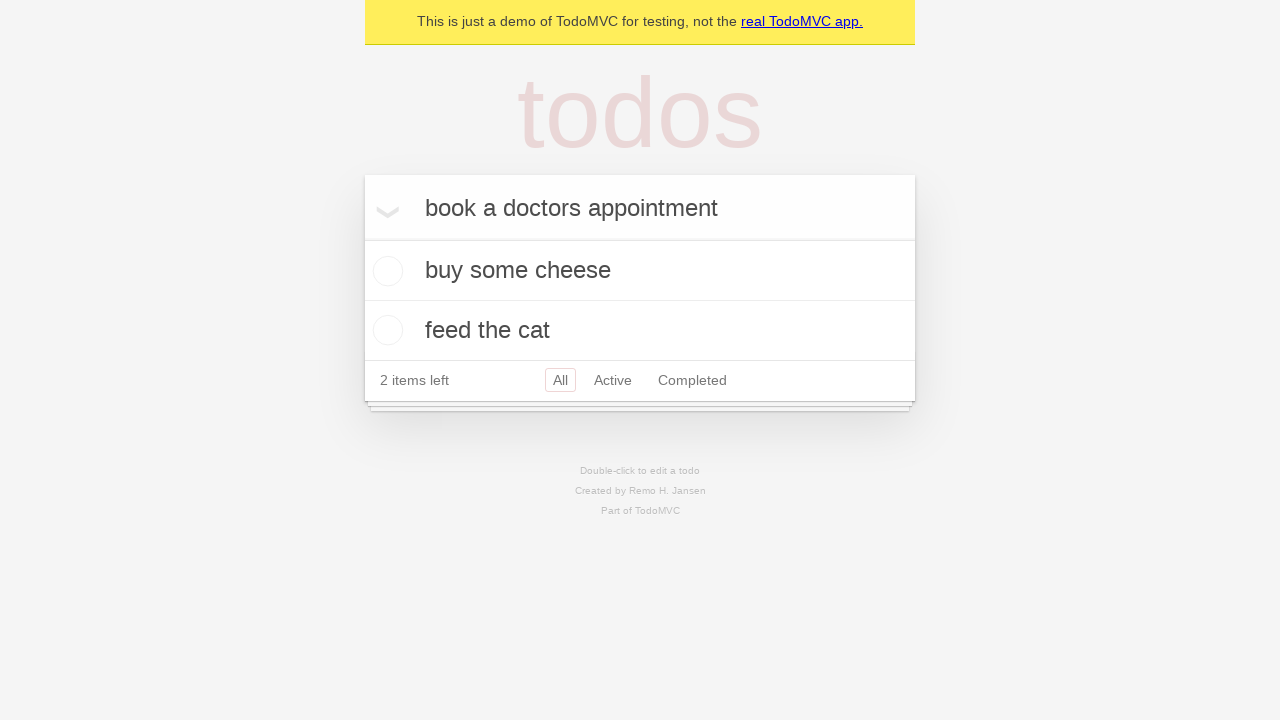

Pressed Enter to add third todo item on .new-todo
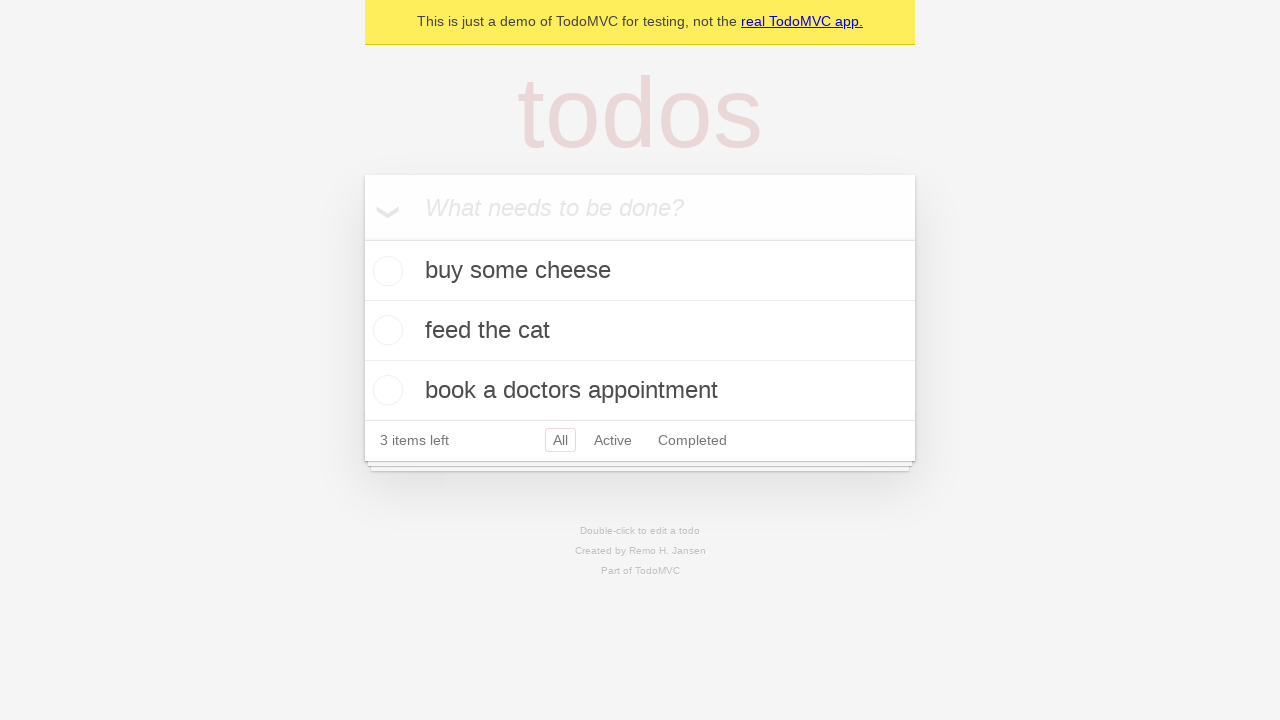

Waited for all three todo items to load
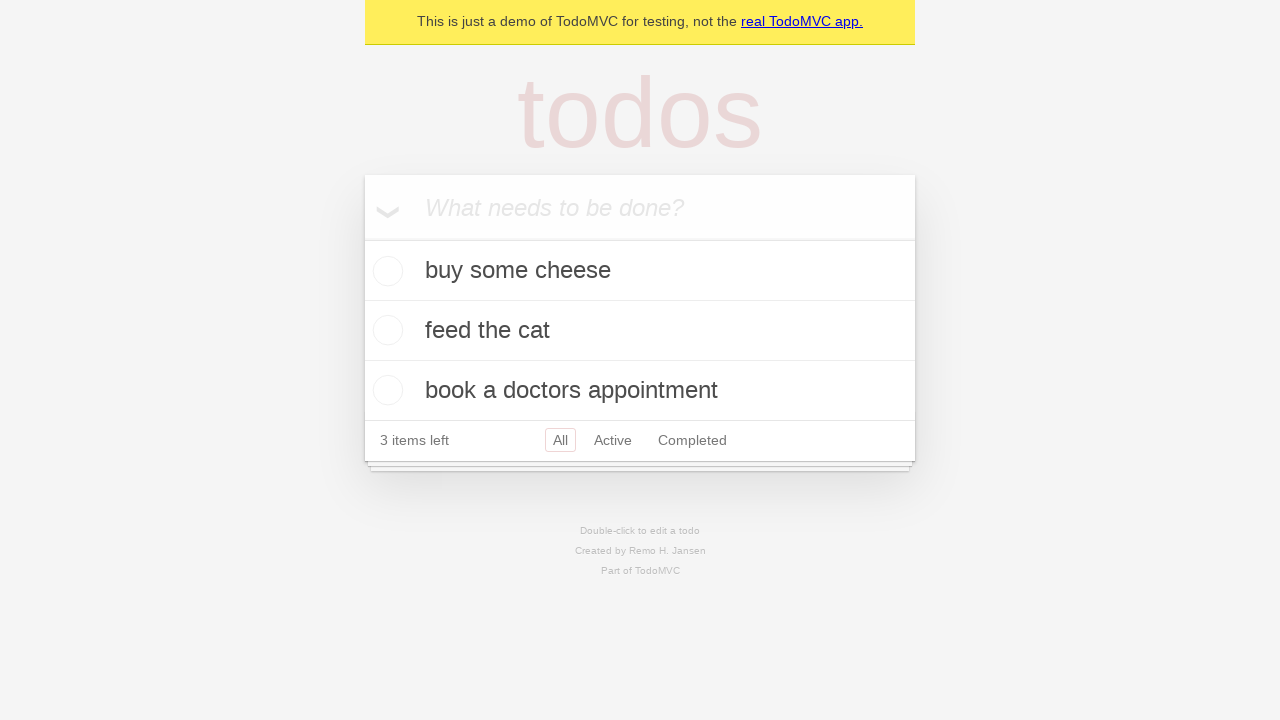

Checked the second todo item to mark it as completed at (385, 330) on .todo-list li >> nth=1 >> .toggle
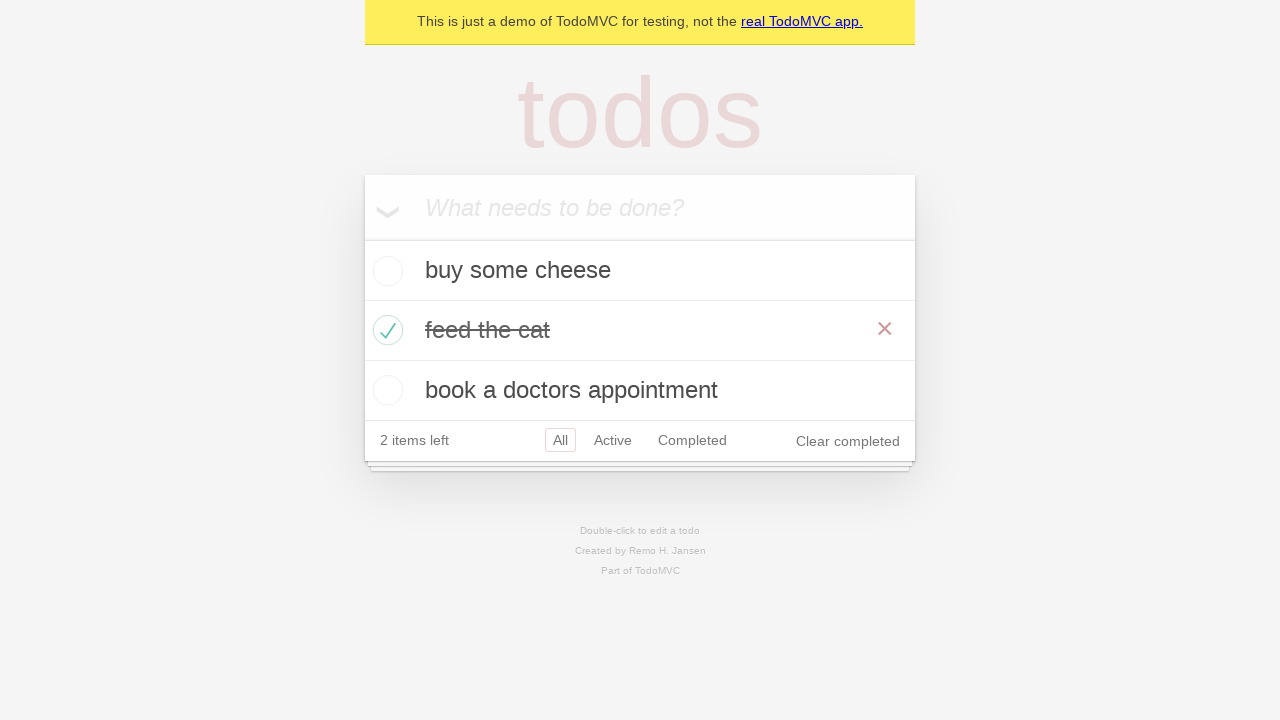

Clicked 'Clear completed' button to remove completed items at (848, 441) on .clear-completed
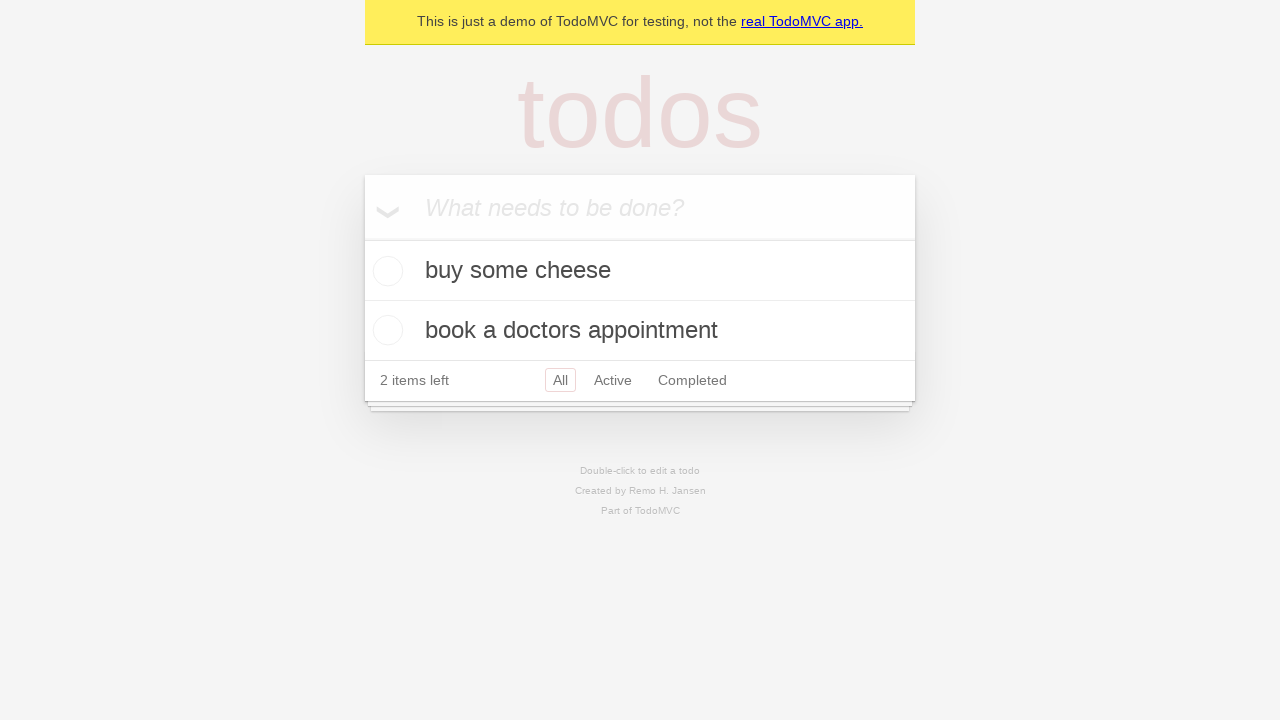

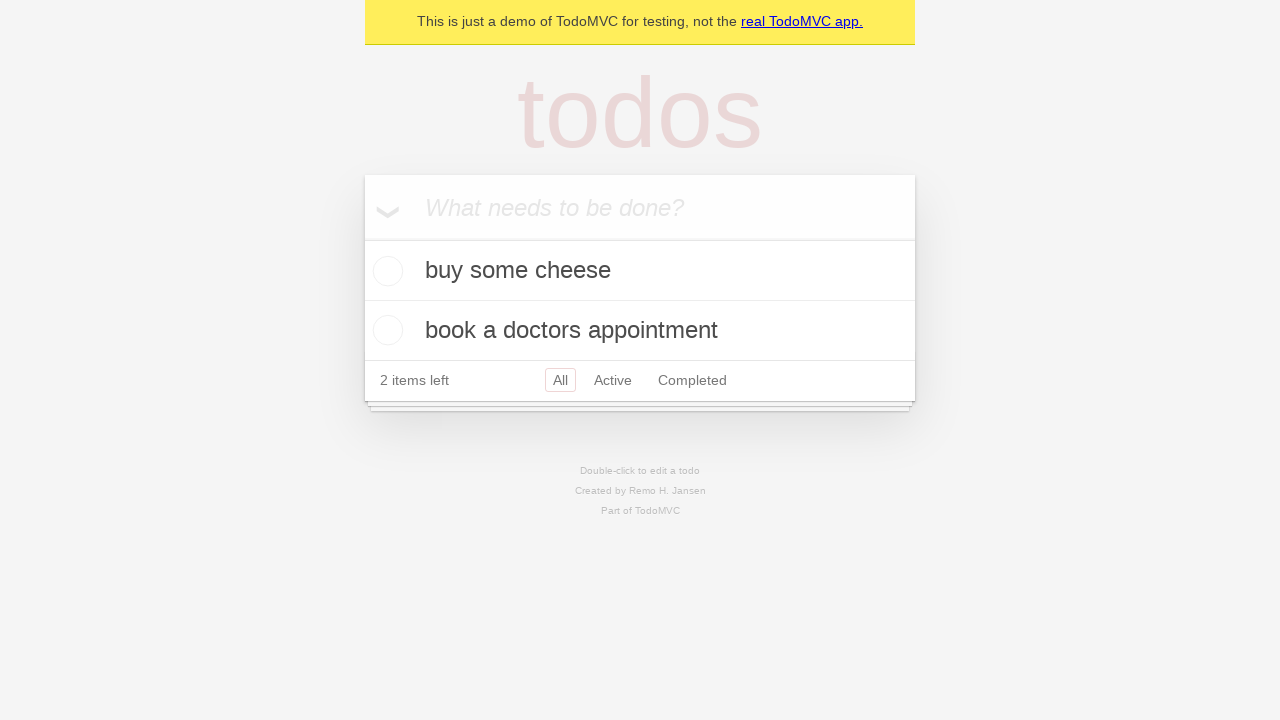